Tests JavaScript prompt box functionality by clicking a button to trigger a prompt alert and entering text into it

Starting URL: http://www.echoecho.com/javascript4.htm

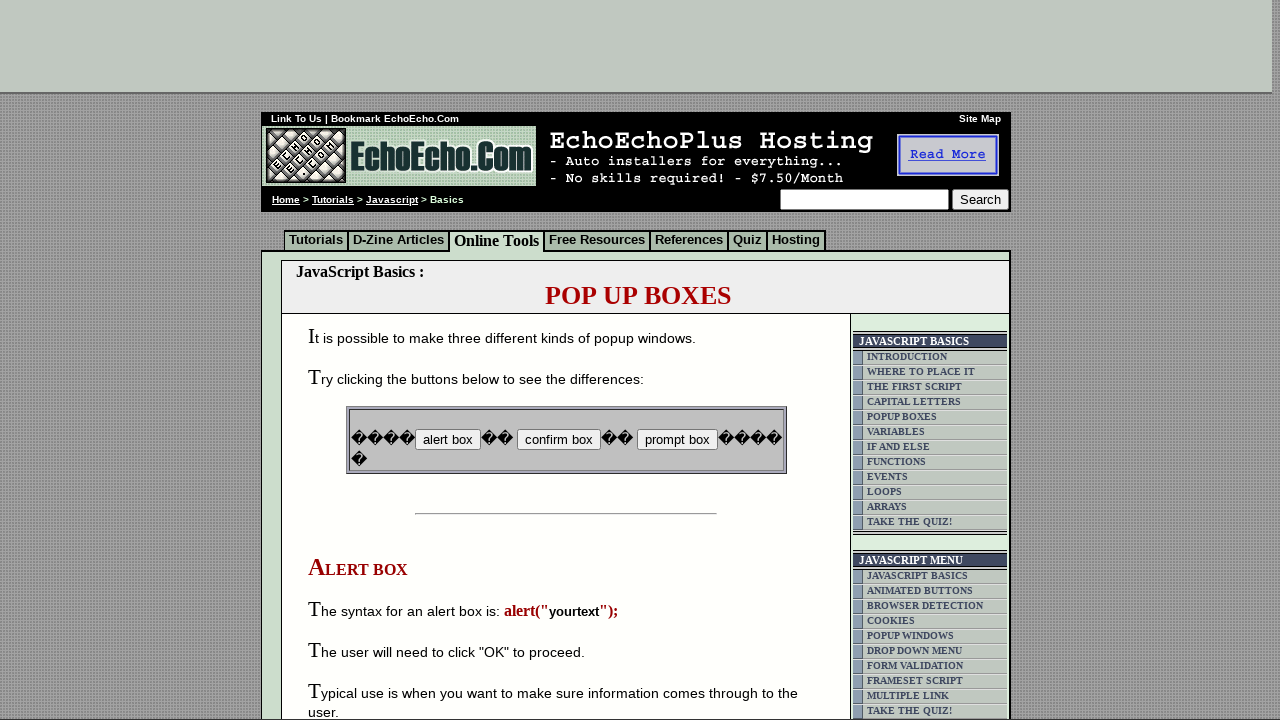

Set up dialog handler to accept prompt with text 'ahmedali'
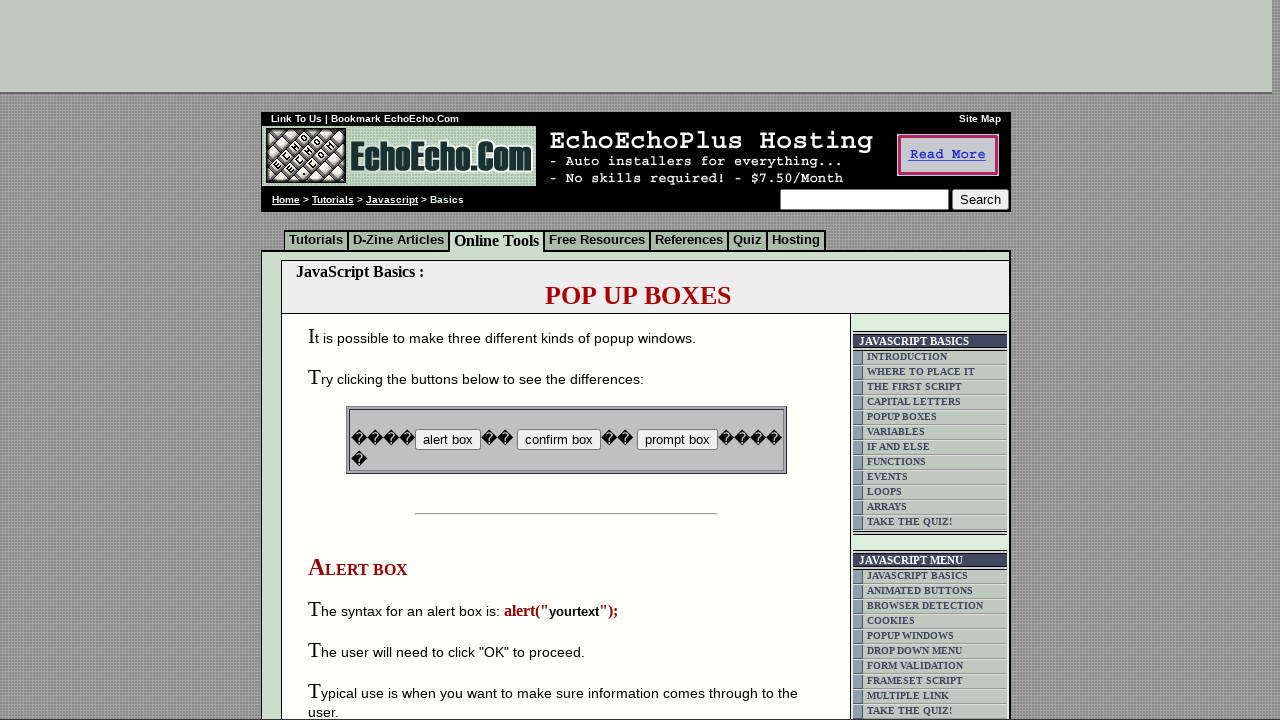

Clicked the prompt box button to trigger JavaScript alert at (677, 440) on input[value='prompt box']
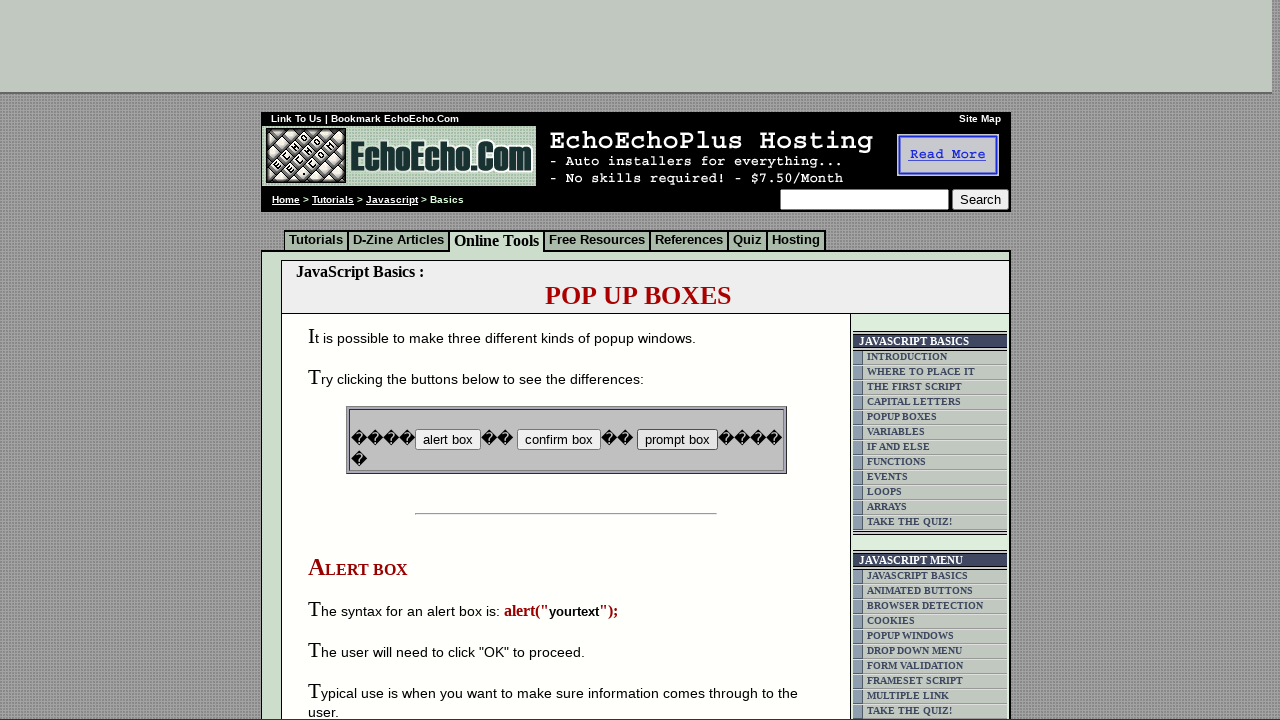

Waited for dialog interaction to complete
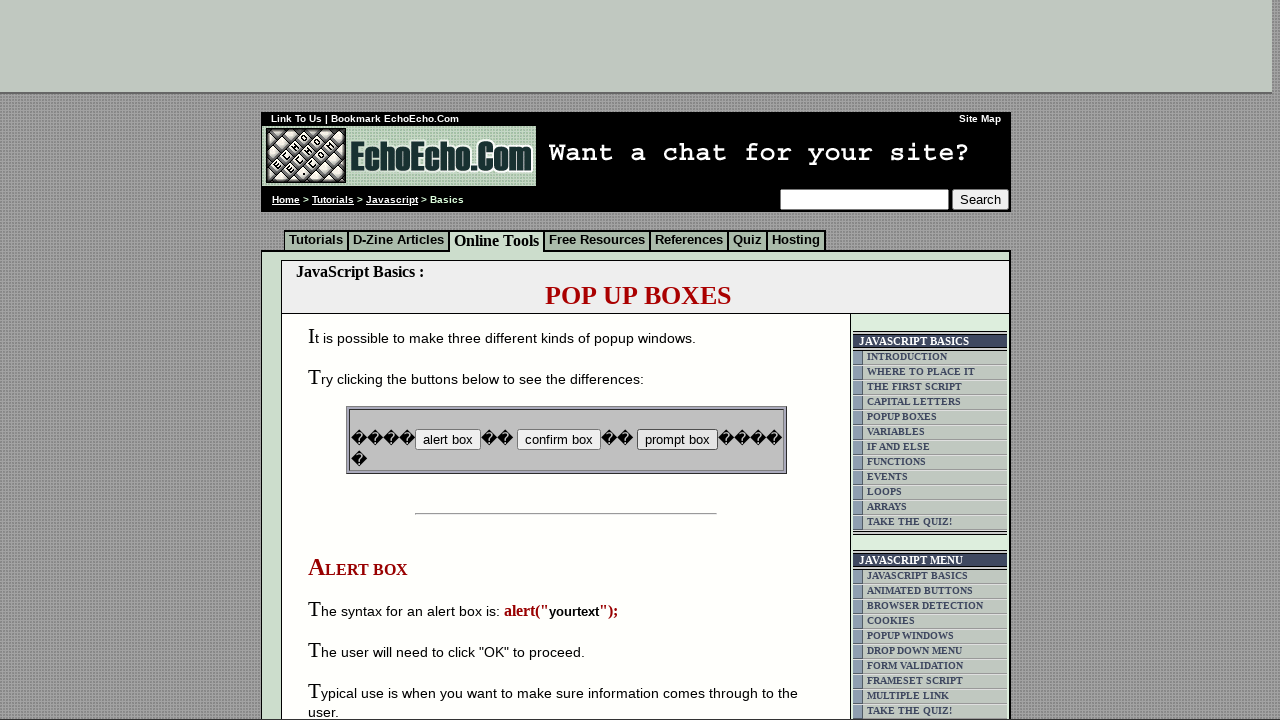

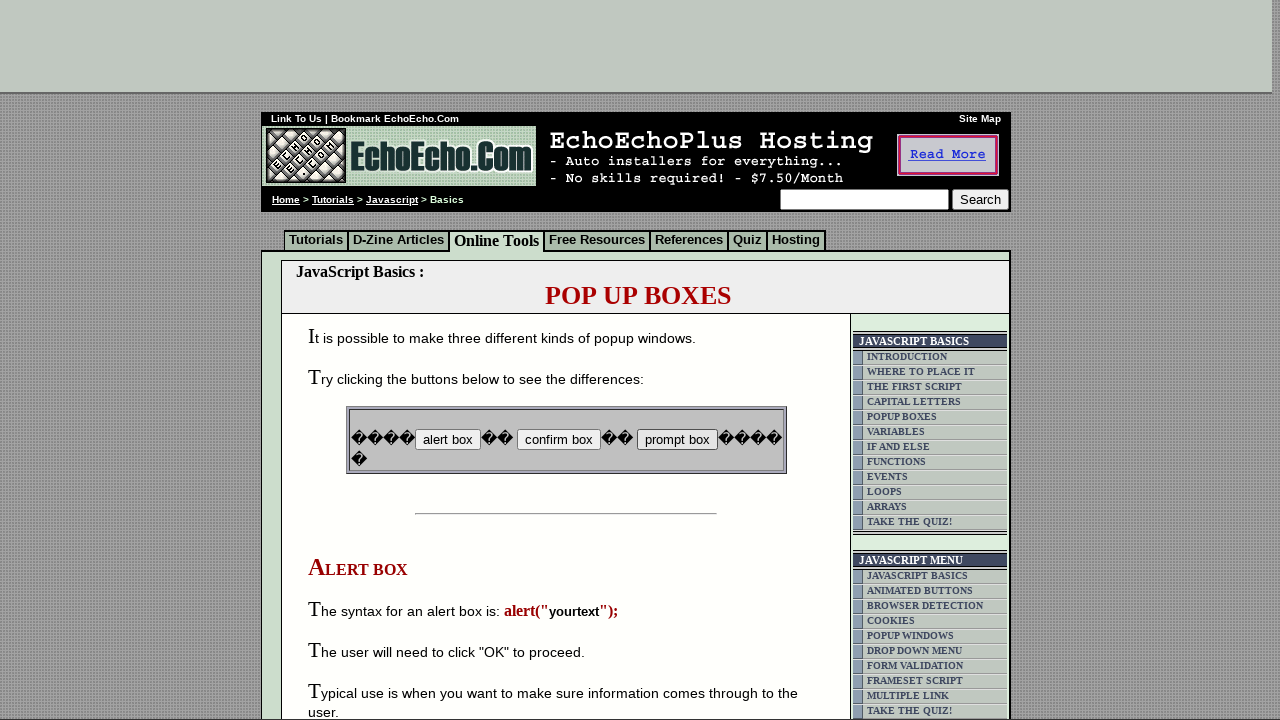